Tests various button click interactions including double-click and right-click on a demo page

Starting URL: https://demoqa.com/buttons

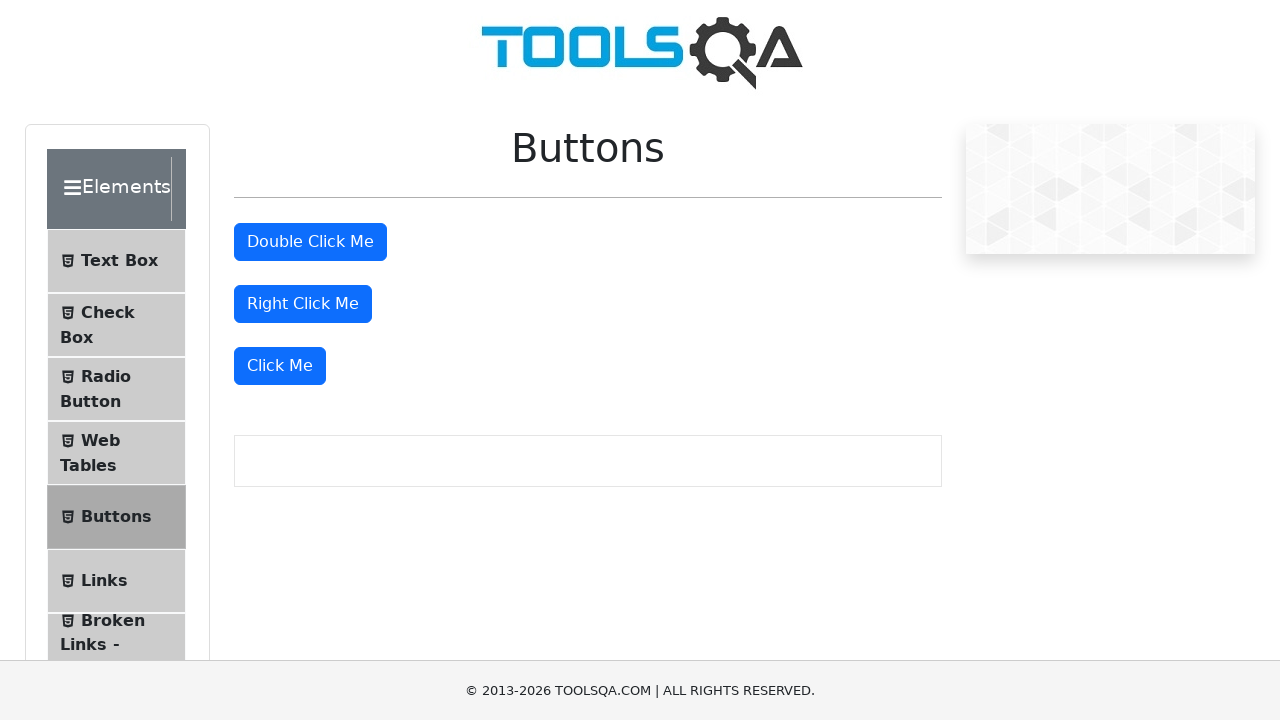

Located the double-click button element
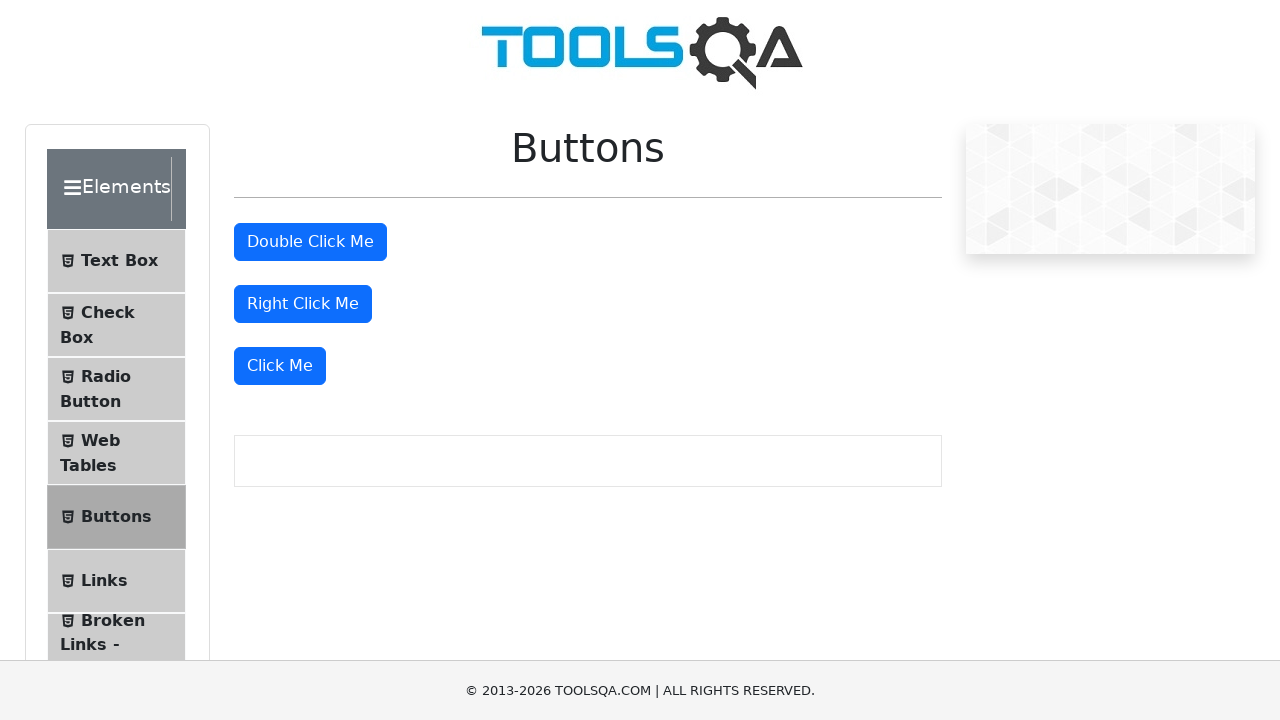

Double-clicked the double-click button at (310, 242) on button#doubleClickBtn
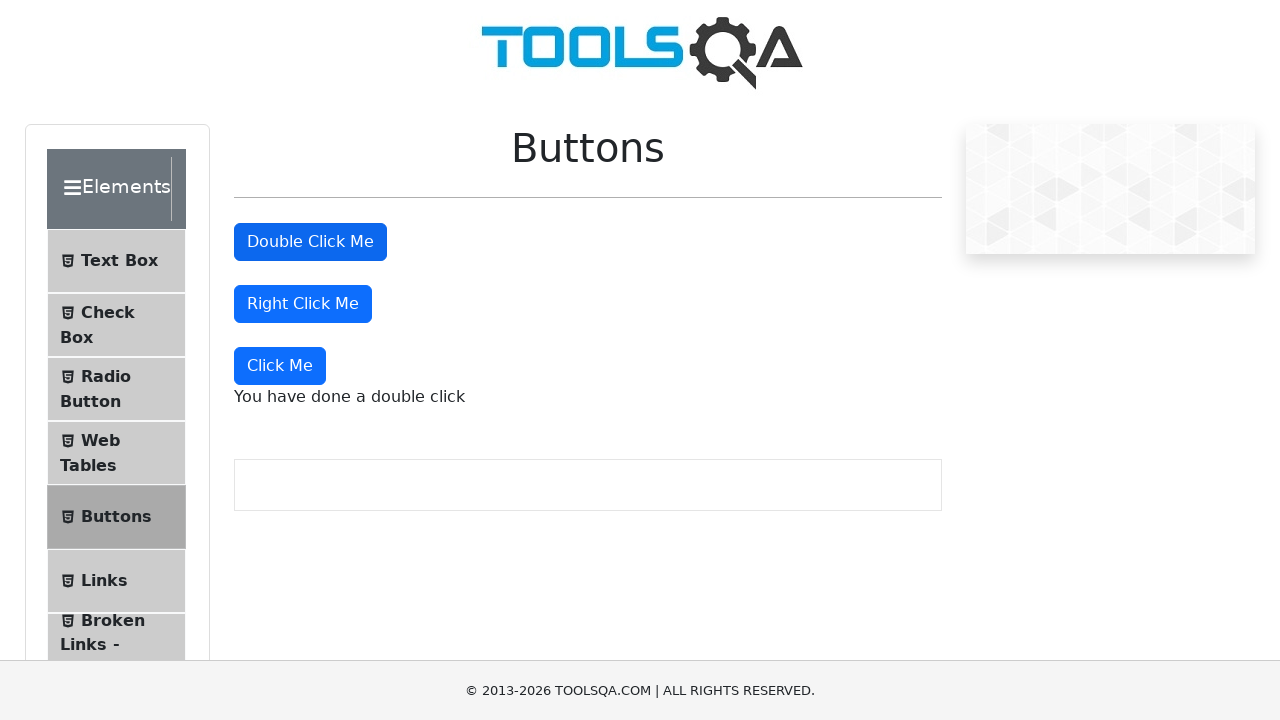

Located the right-click button element
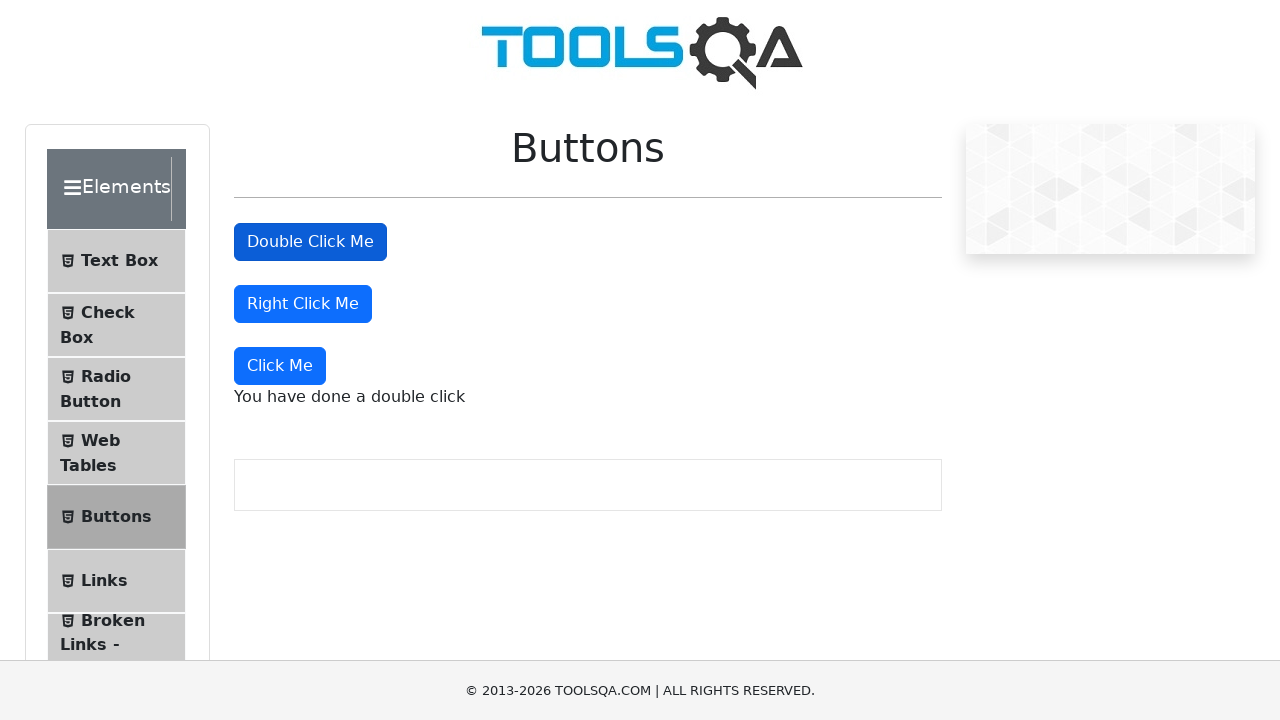

Right-clicked the right-click button at (303, 304) on button#rightClickBtn
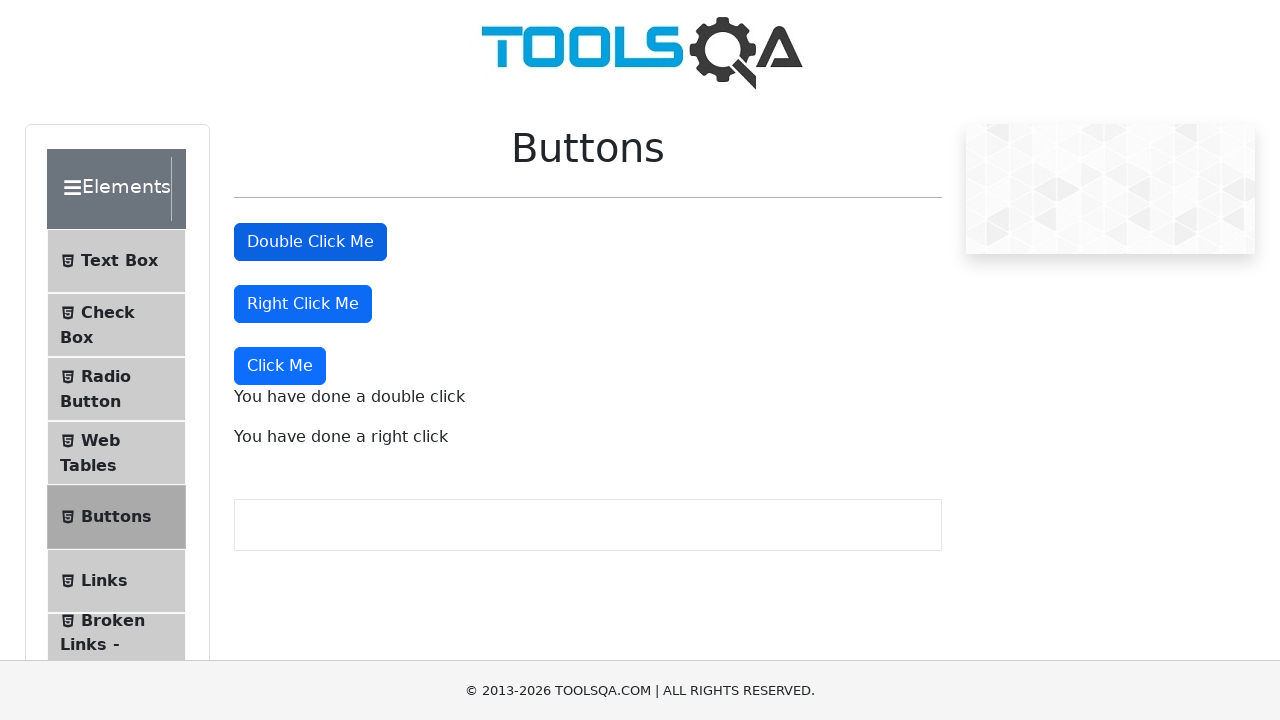

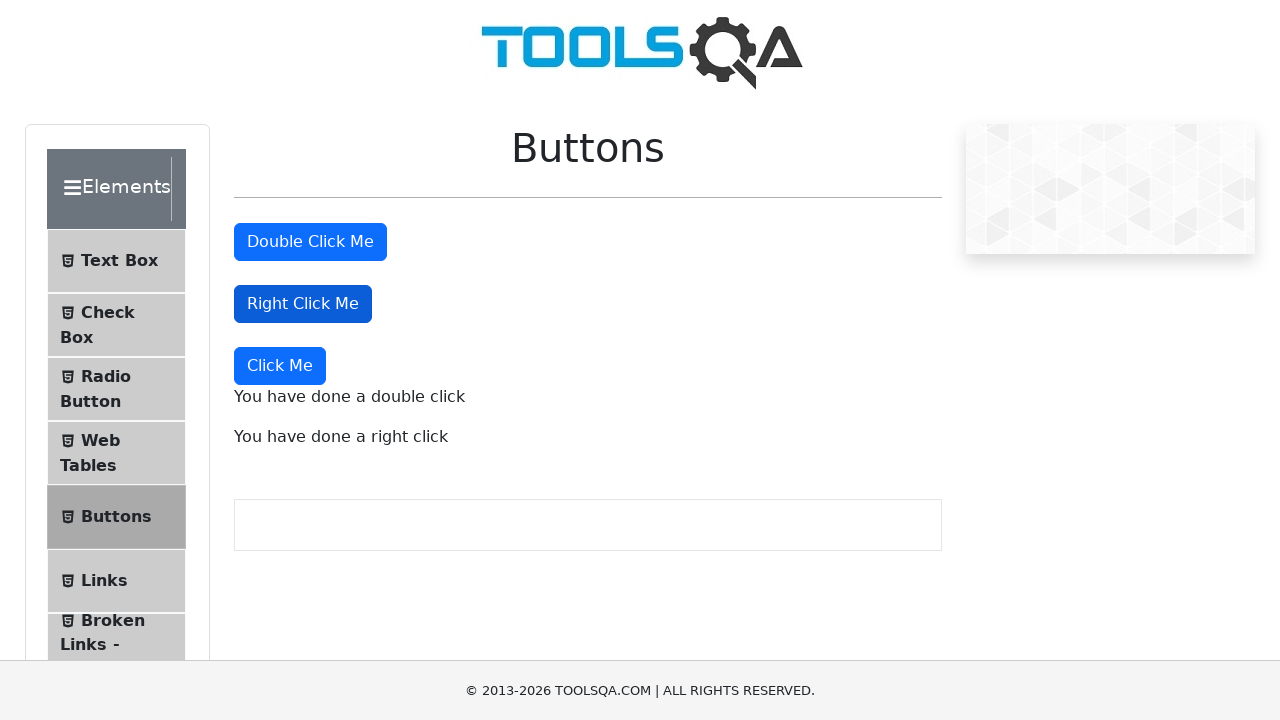